Tests a demo registration form by filling all fields including personal information, address, email, date/time selection, course checkboxes, and a verification code, then submits the form and validates the success message.

Starting URL: https://vinothqaacademy.com/demo-site/

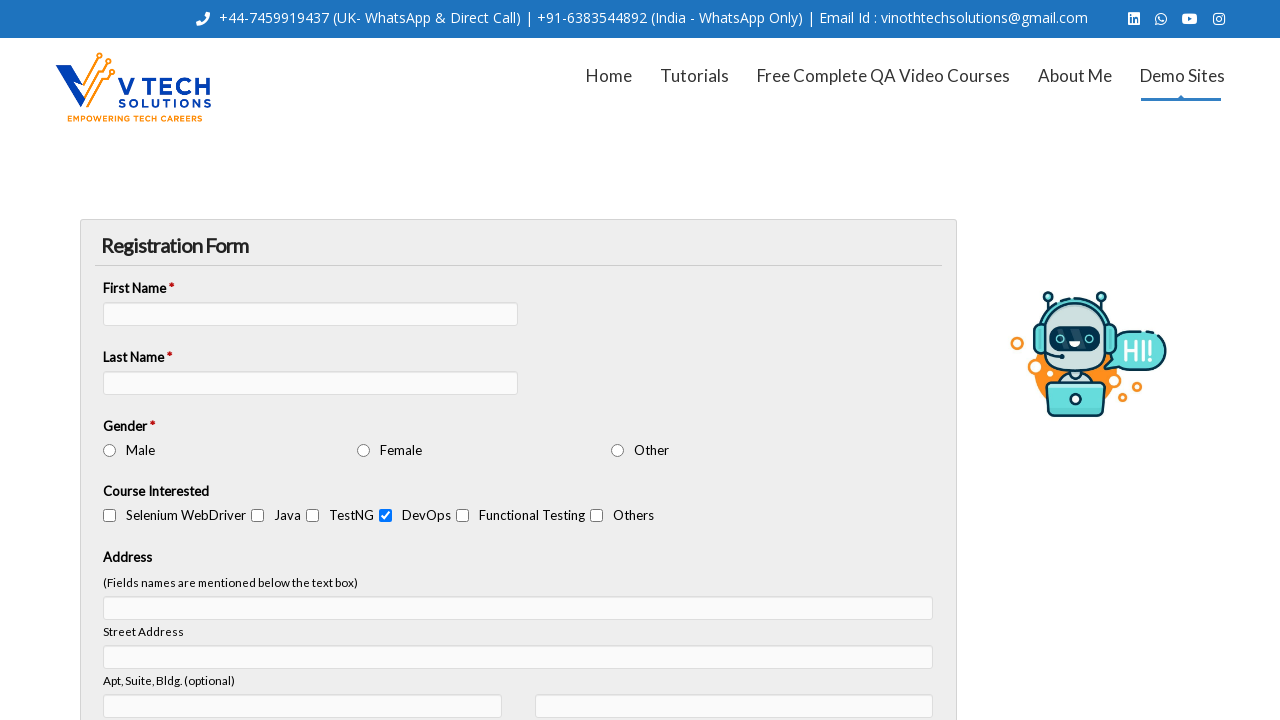

Form loaded and title element is visible
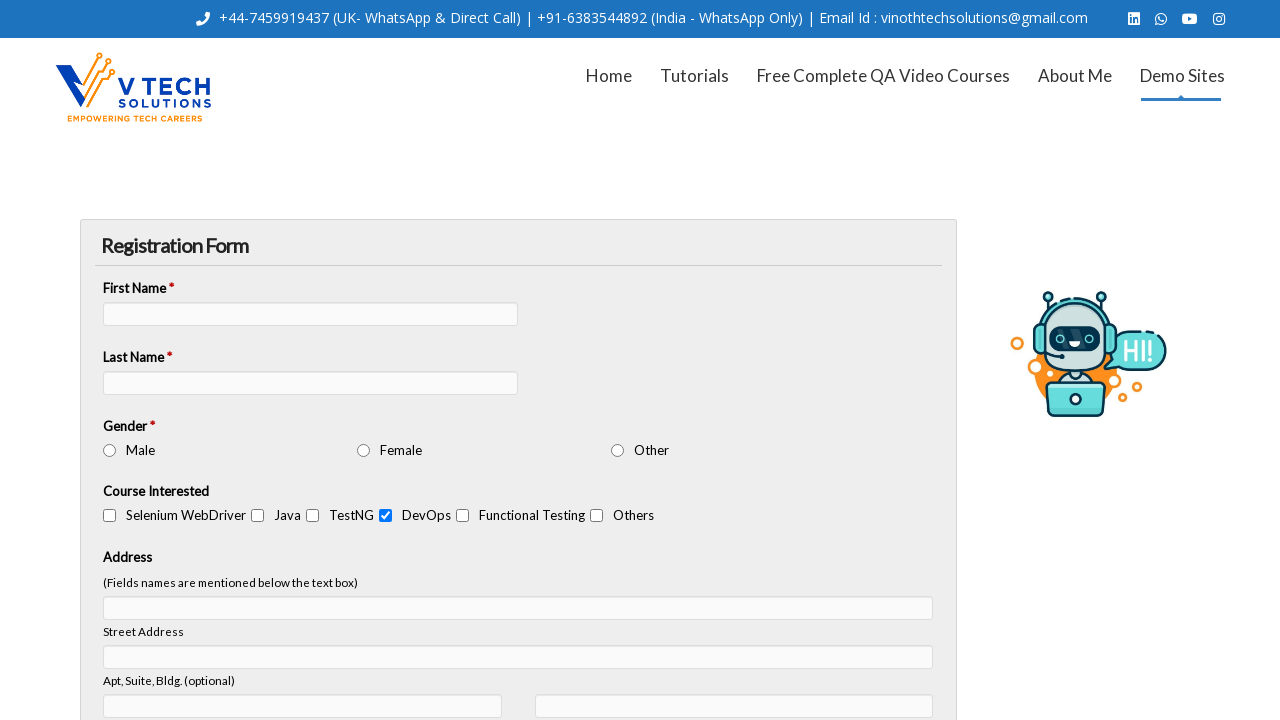

Filled First Name field with 'Vinoth' on input[name='vfb-5']
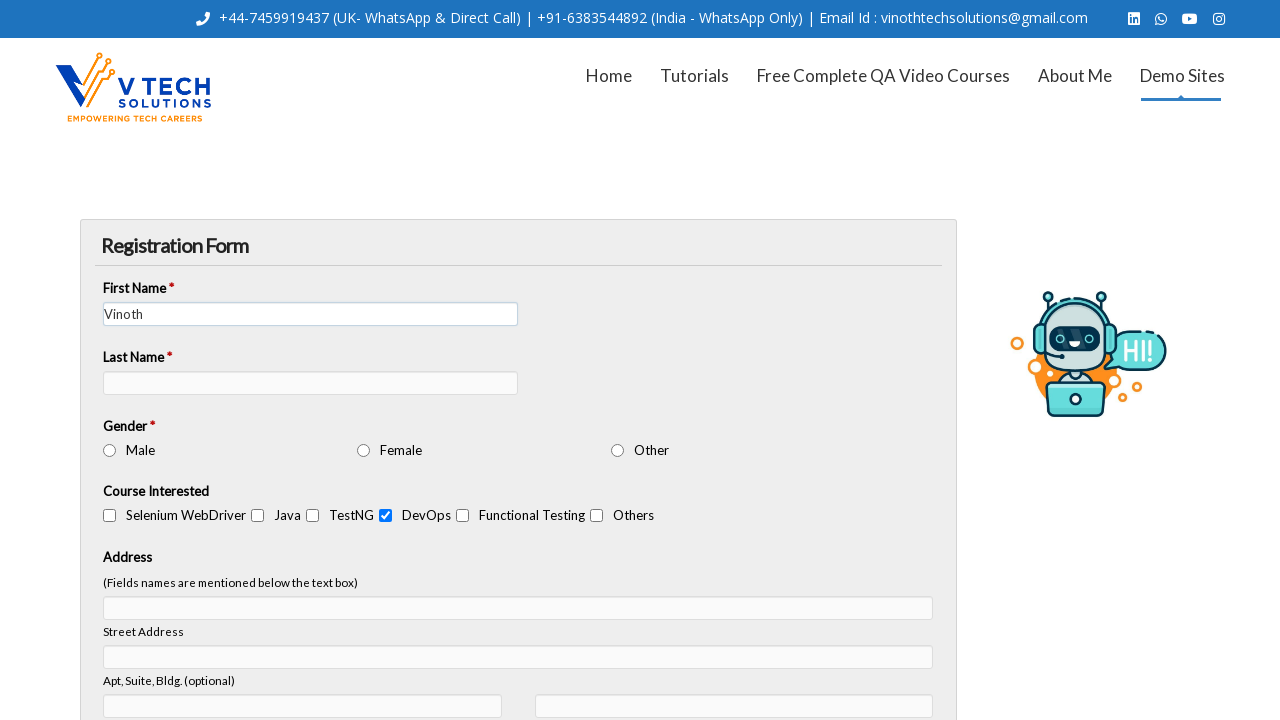

Filled Last Name field with 'R' on input[name='vfb-7']
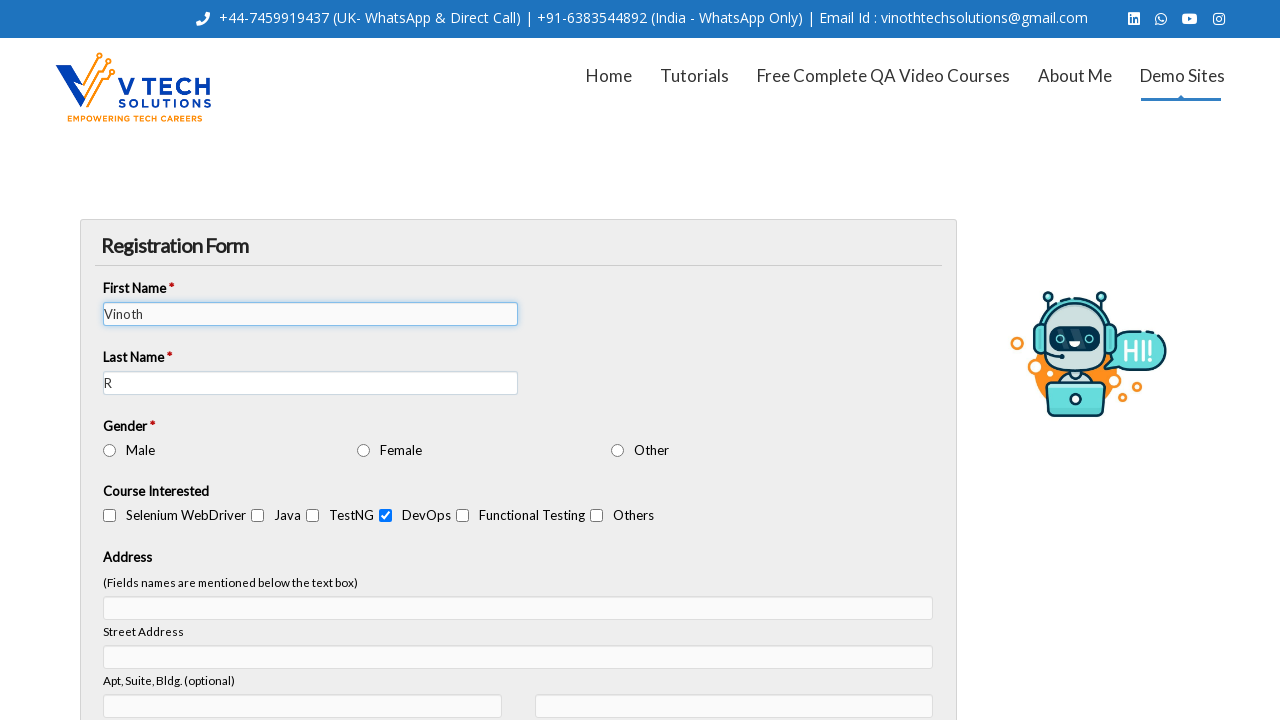

Selected Gender as Male at (110, 450) on #vfb-31-1
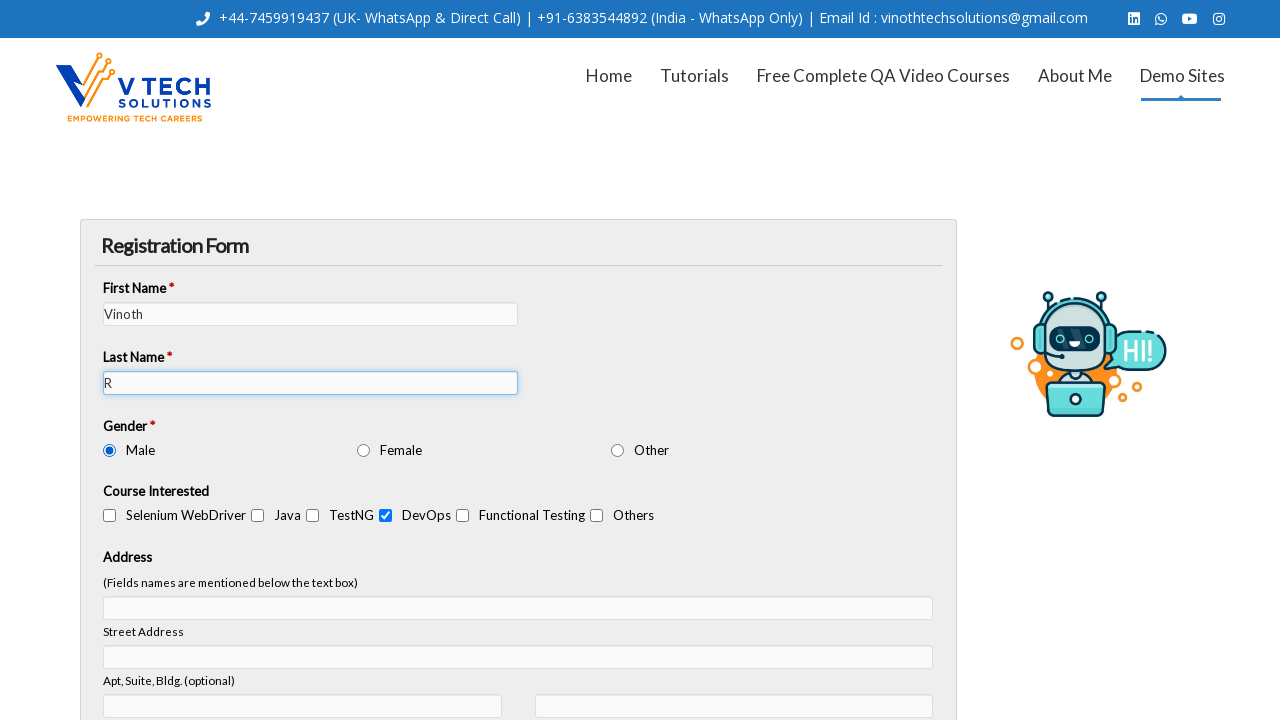

Filled Street Address with 'Saravana Flats' on input[name='vfb-13[address]']
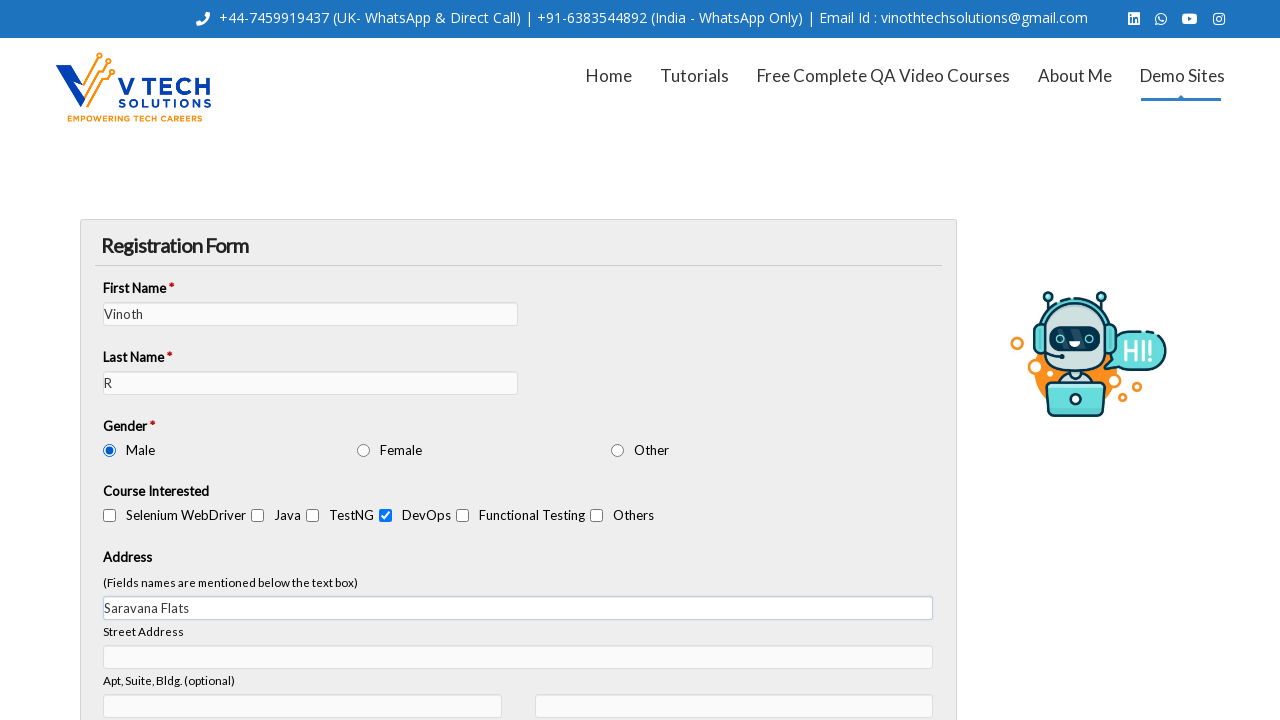

Filled Apartment Number with 'S1' on #vfb-13-address-2
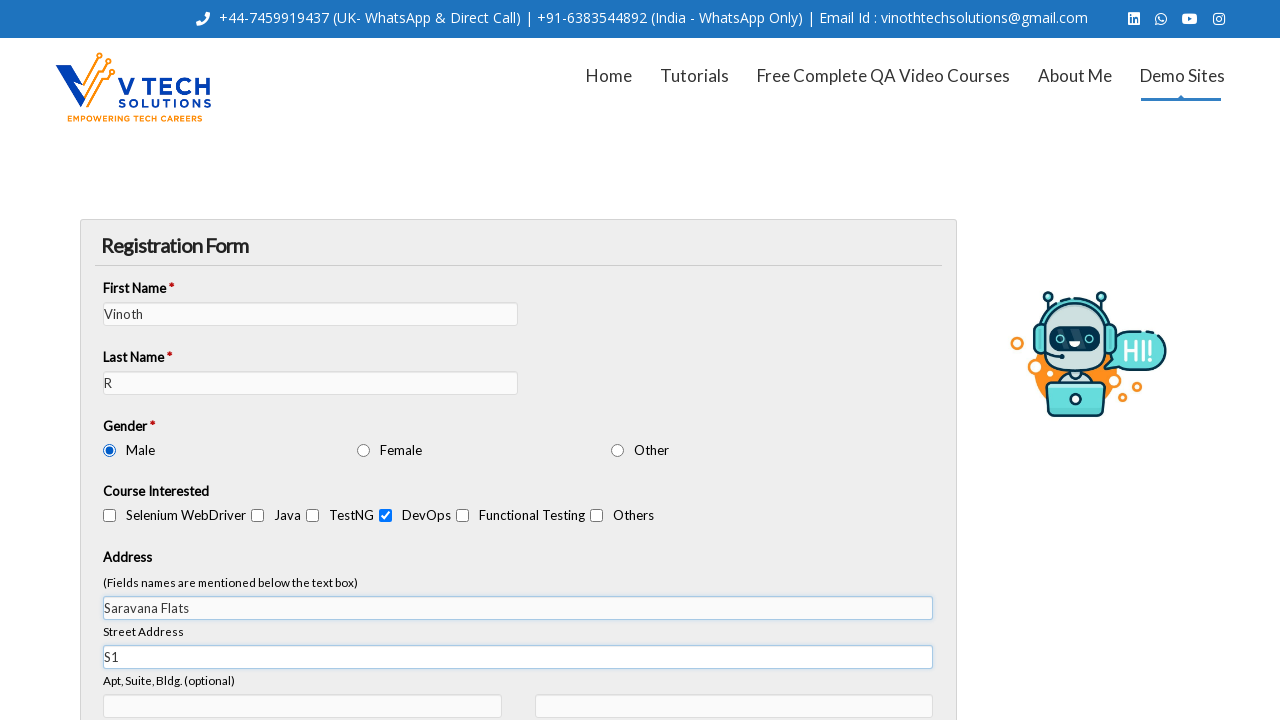

Filled City with 'Chennai' on input[name='vfb-13[city]']
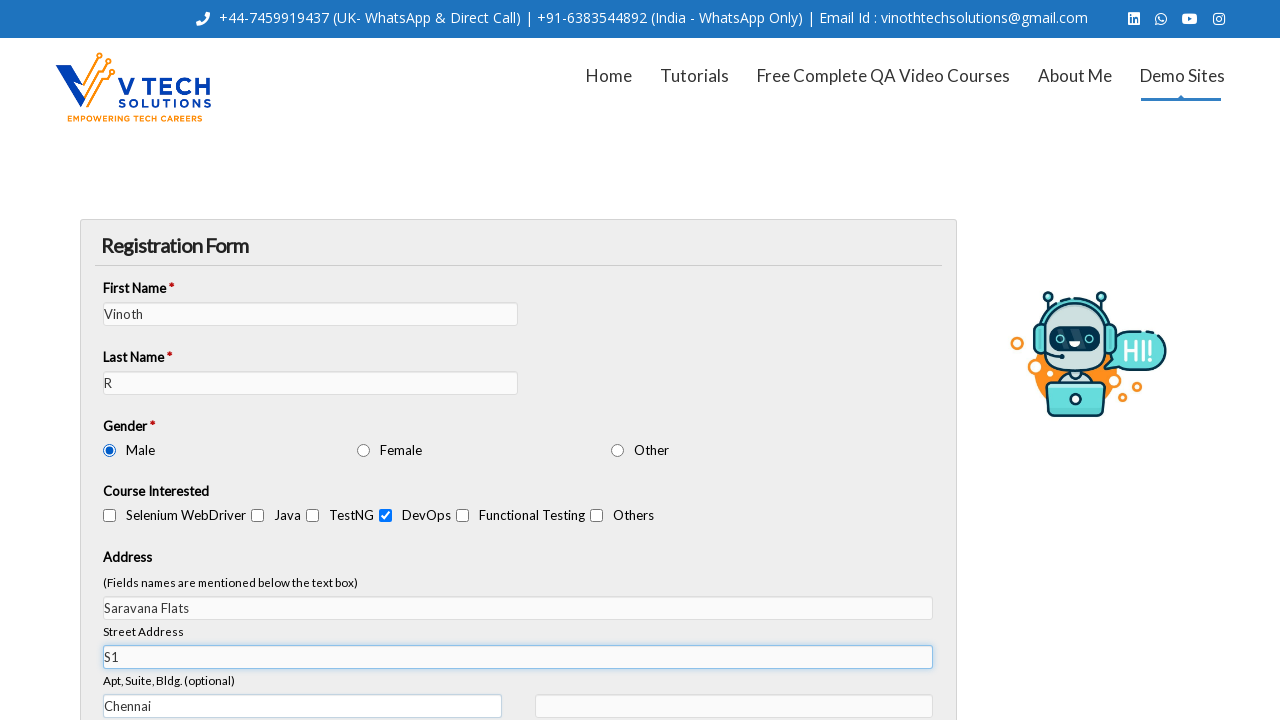

Filled State with 'Tamil Nadu' on input[name='vfb-13[state]']
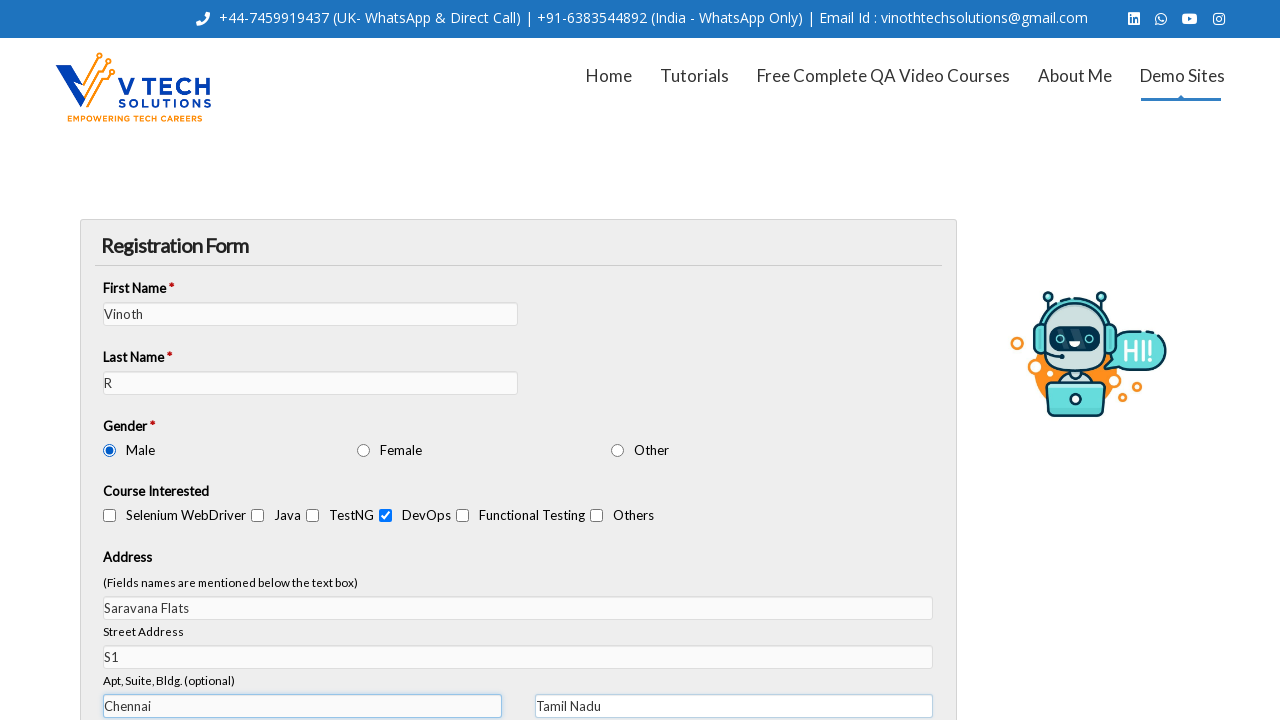

Filled Postal Code with '600100' on input[name='vfb-13[zip]']
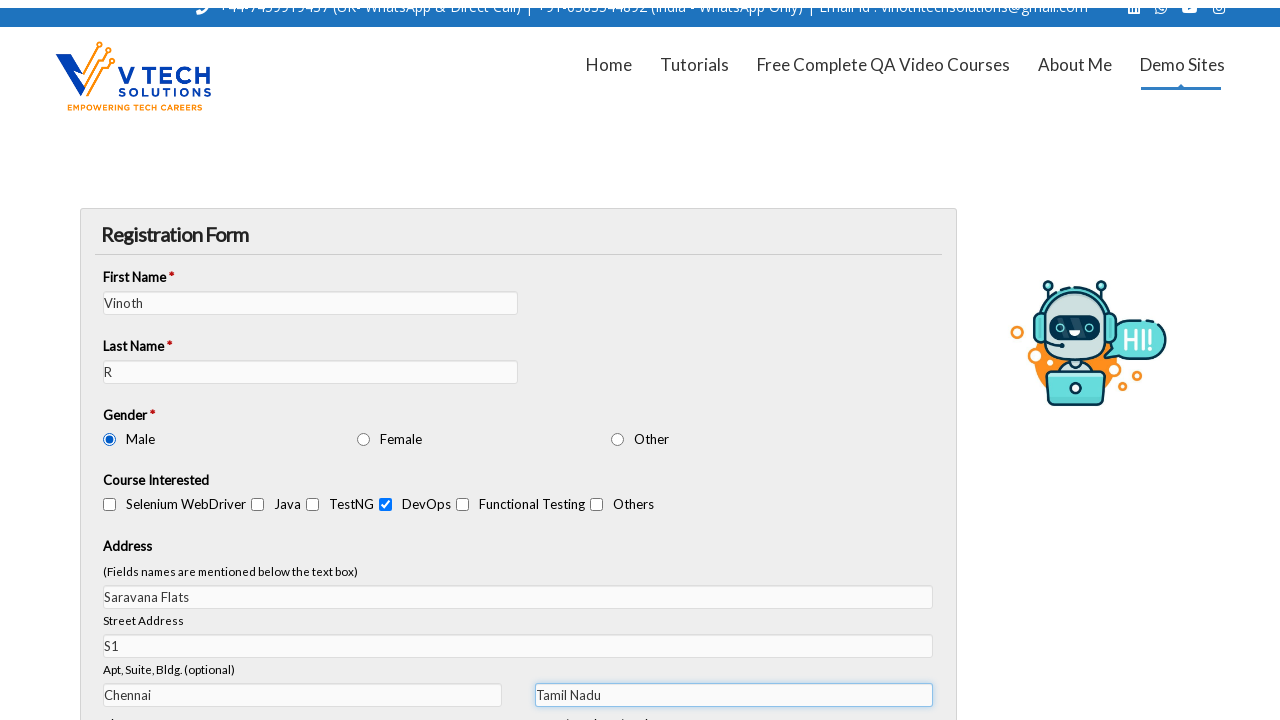

Selected Country as 'India' on select[name='vfb-13[country]']
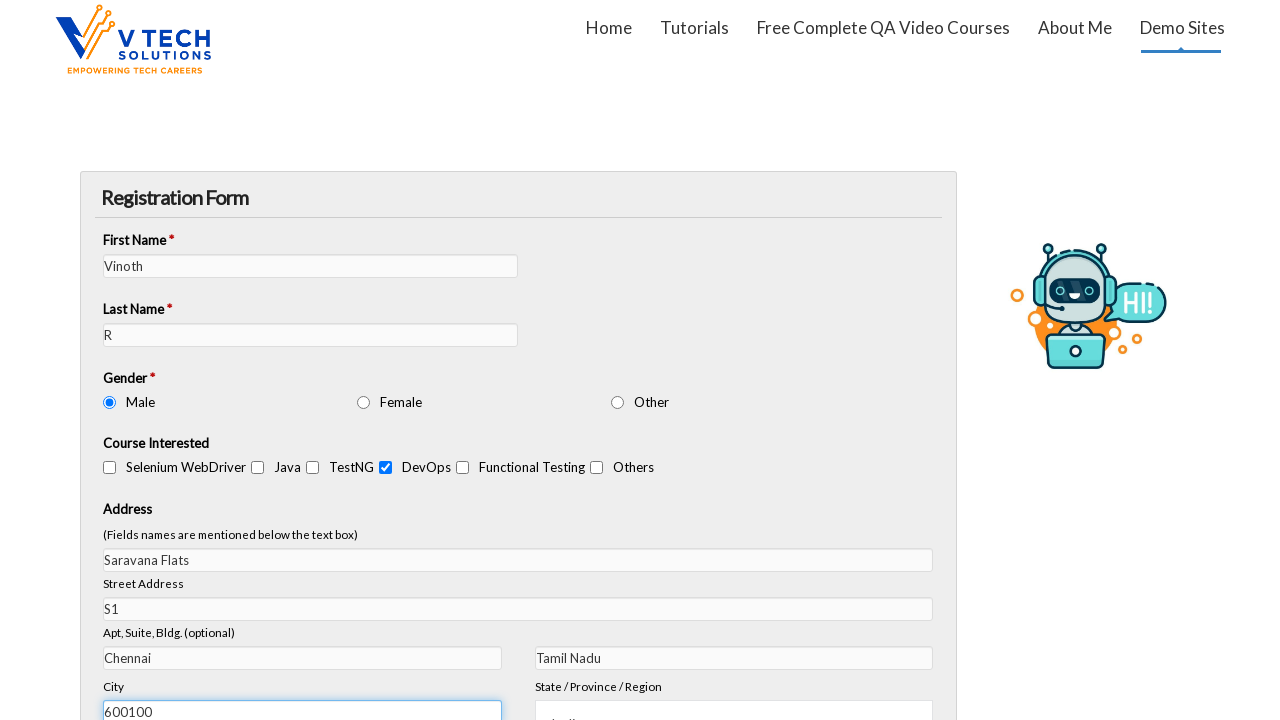

Filled Email with 'vinothrwins@gmail.com' on input[name='vfb-14']
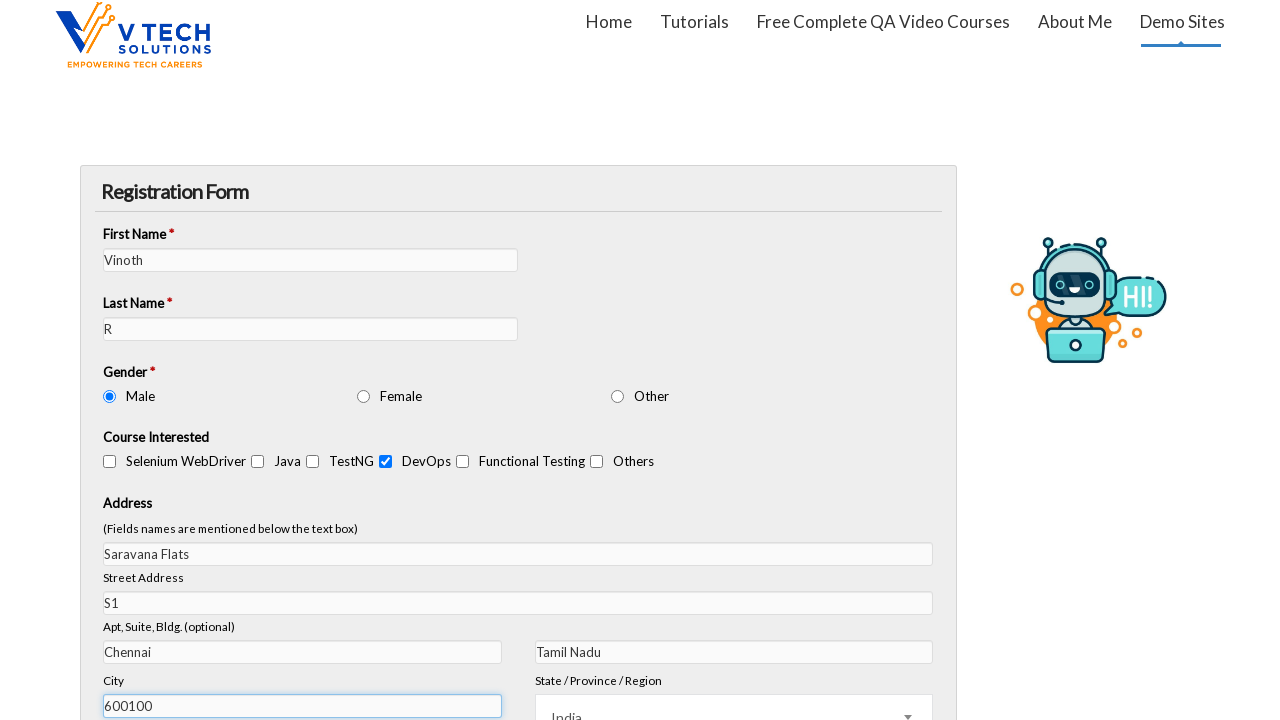

Filled Date of Demo with '01/27/2024' on input[name='vfb-18']
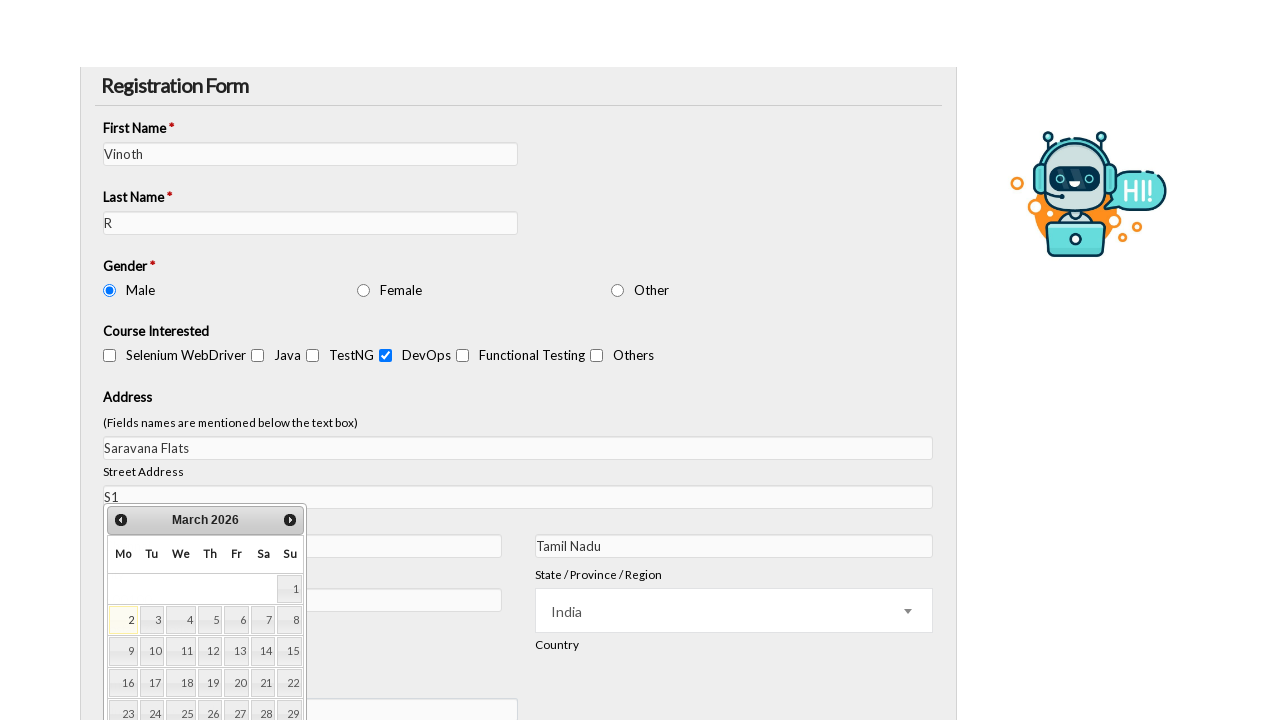

Pressed Enter to confirm Date of Demo on input[name='vfb-18']
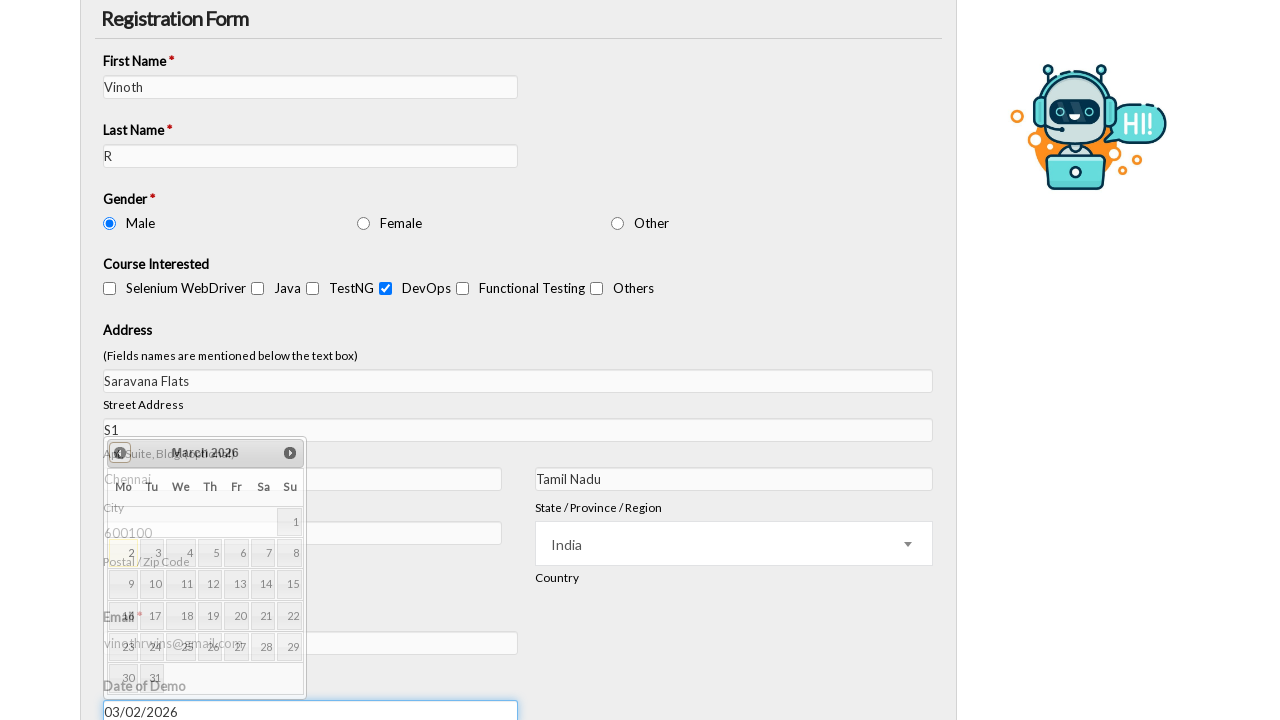

Selected Hour as '09' on select[name='vfb-16[hour]']
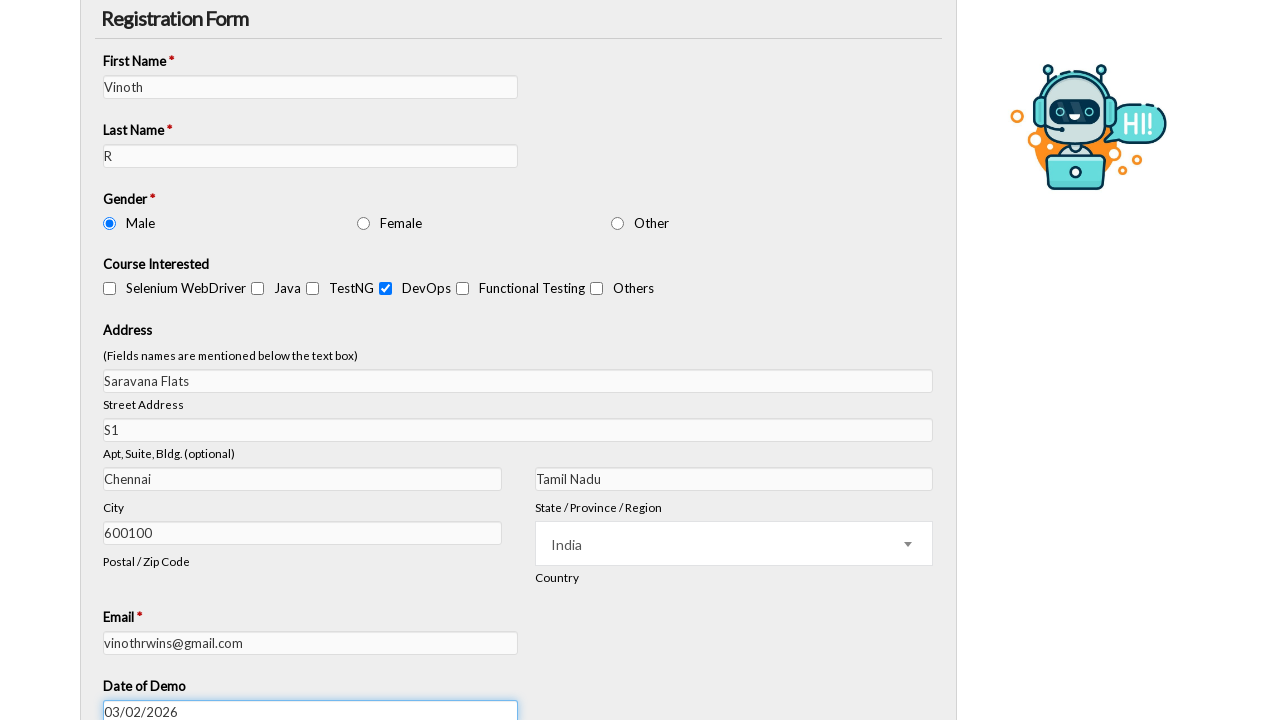

Selected Minute as '30' on select[name='vfb-16[min]']
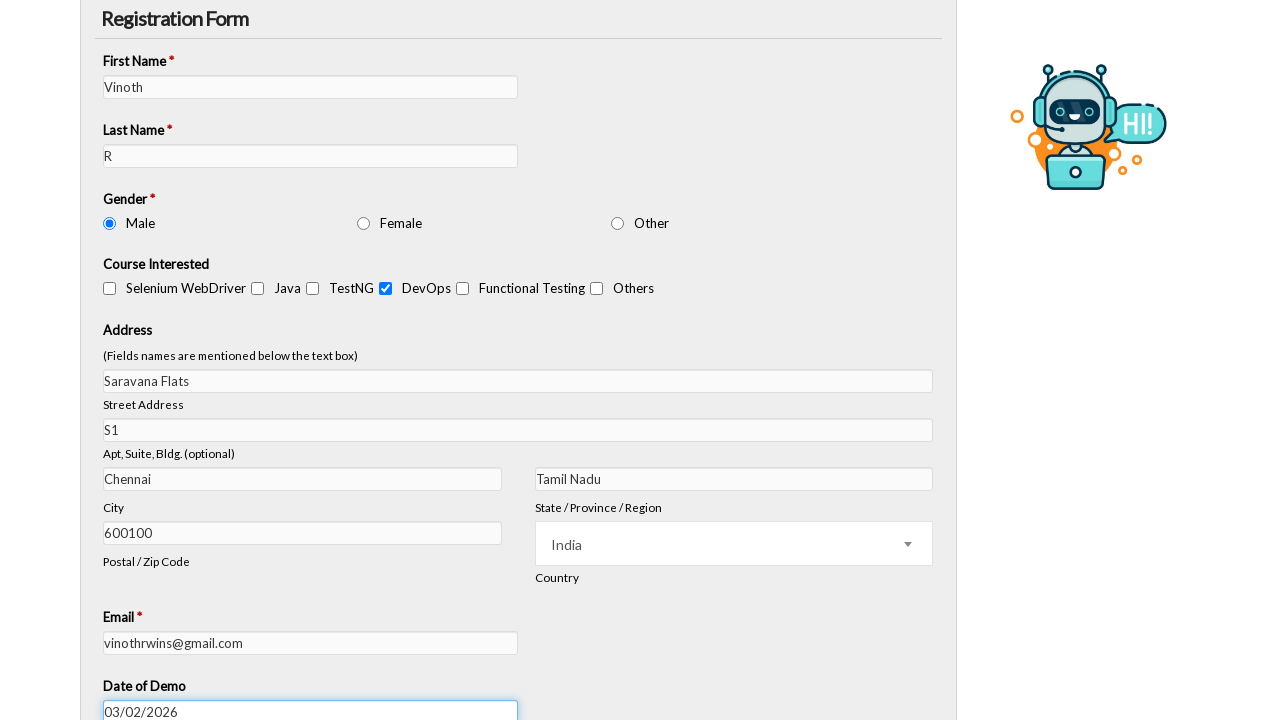

Filled Mobile Number with '6383544892' on input[name='vfb-19']
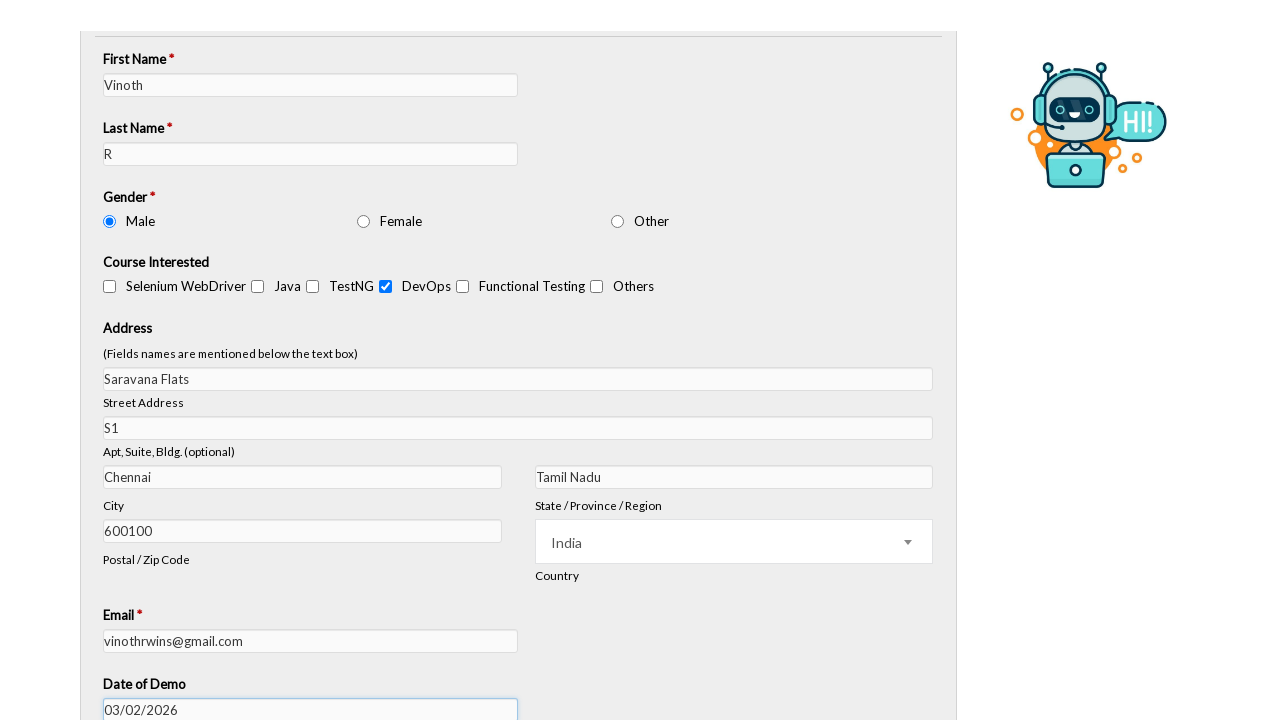

Checked UFT course checkbox at (258, 85) on xpath=//input[@id='vfb-20-1']
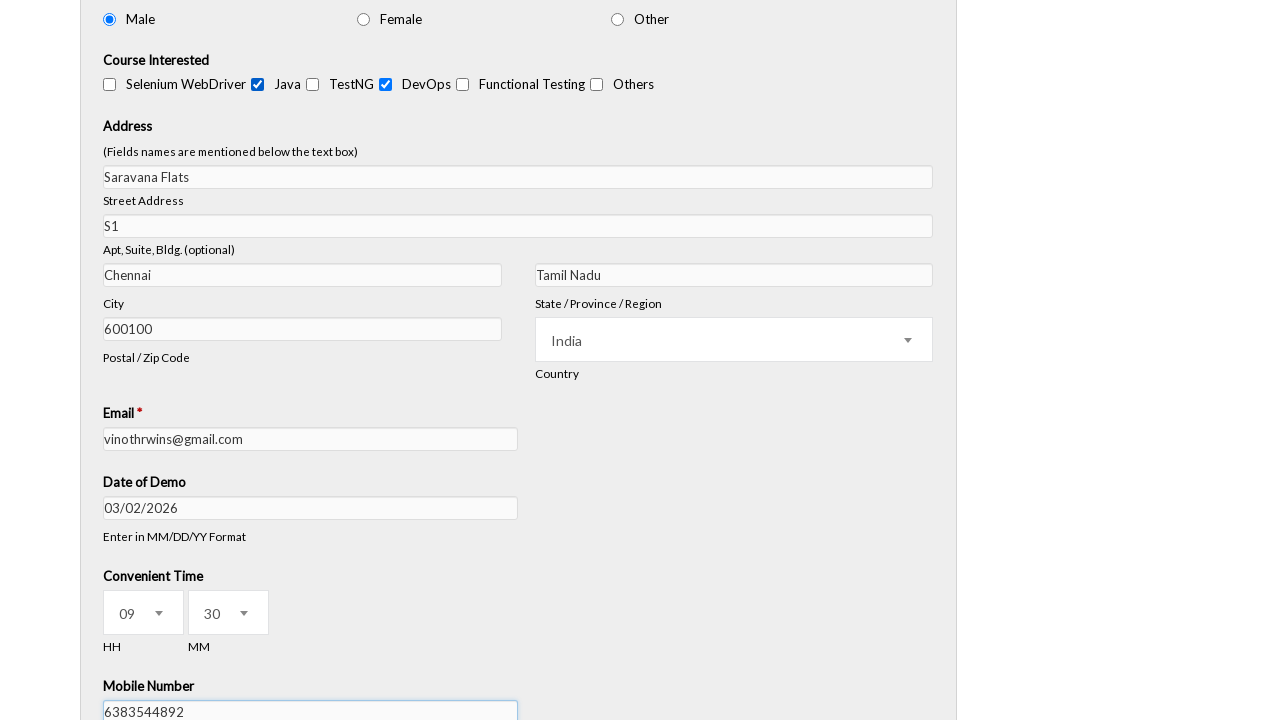

Checked Selenium WebDriver course checkbox at (110, 85) on xpath=//input[@id='vfb-20-0']
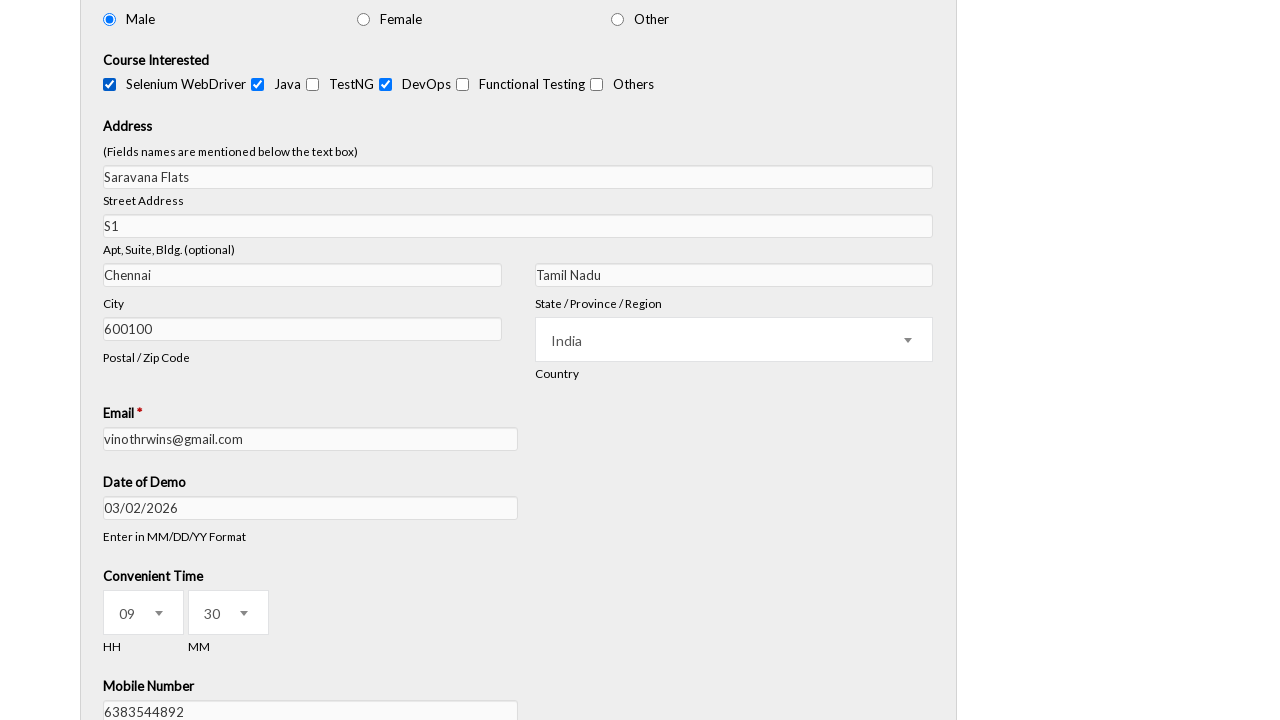

Filled query textarea with 'What is the duration for selenium training?' on //textarea[@id='vfb-23']
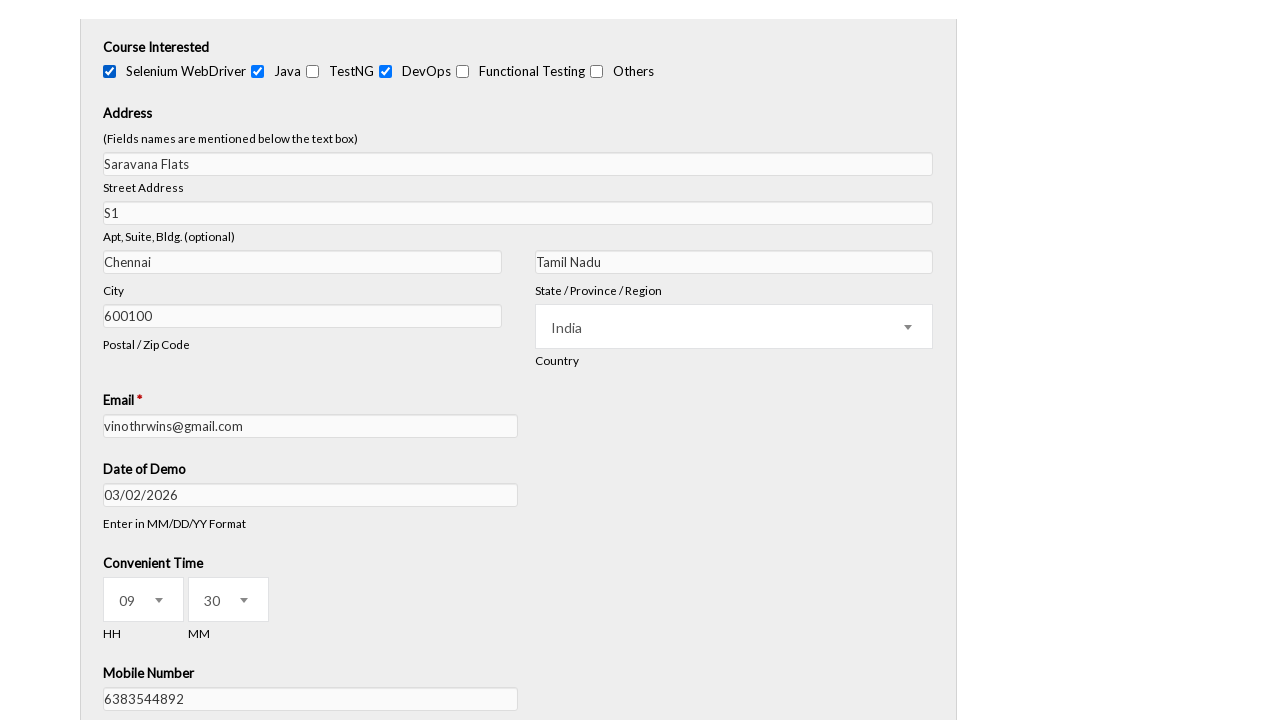

Retrieved verification label text
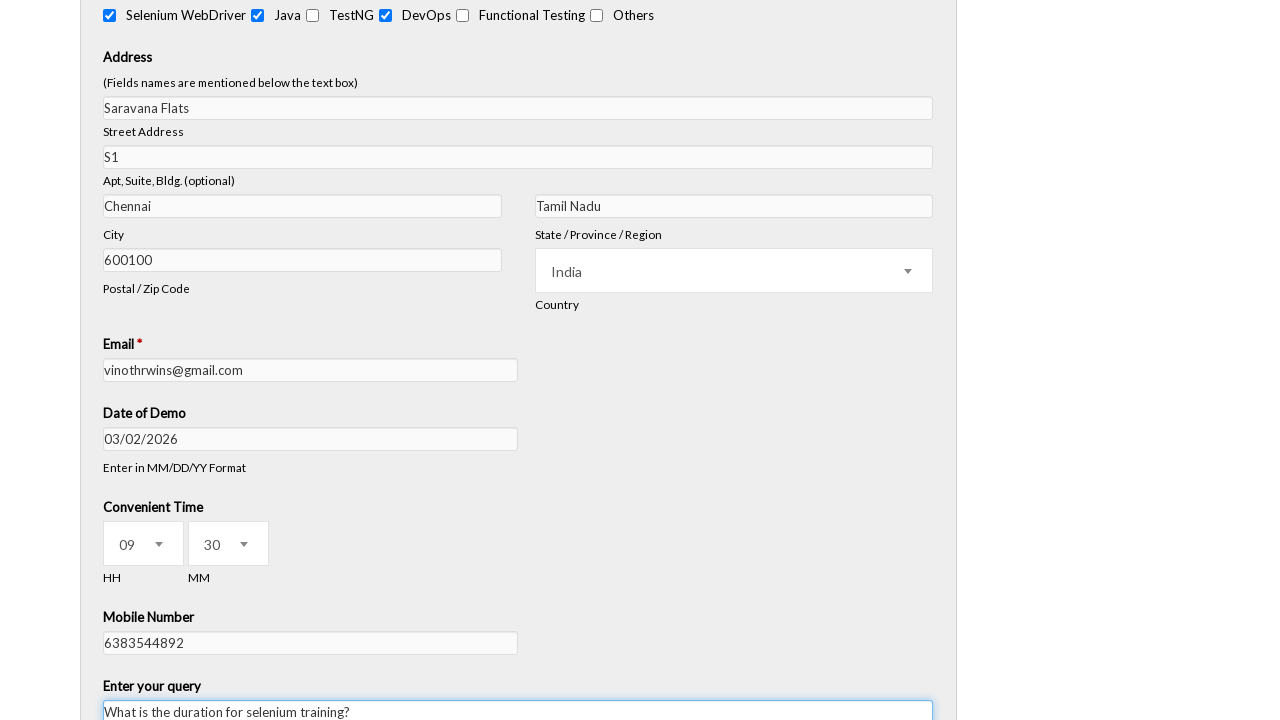

Extracted verification number from label
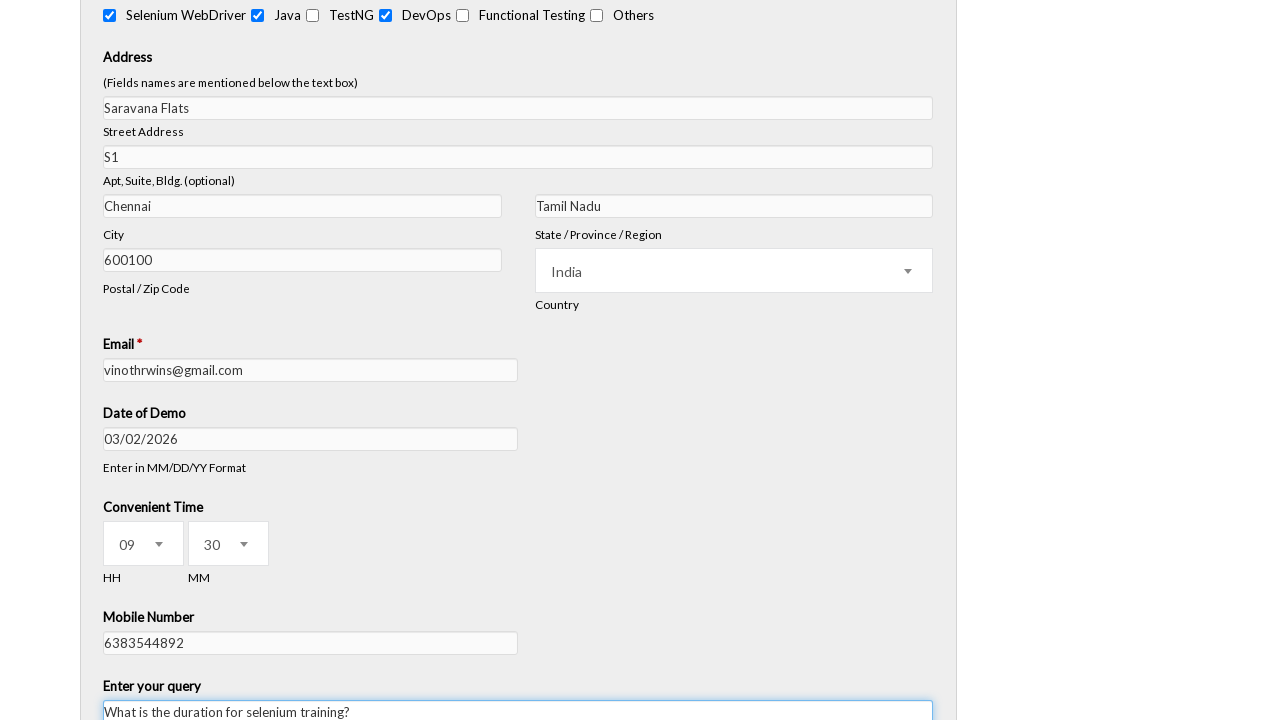

Filled verification code field with '33' on #vfb-3
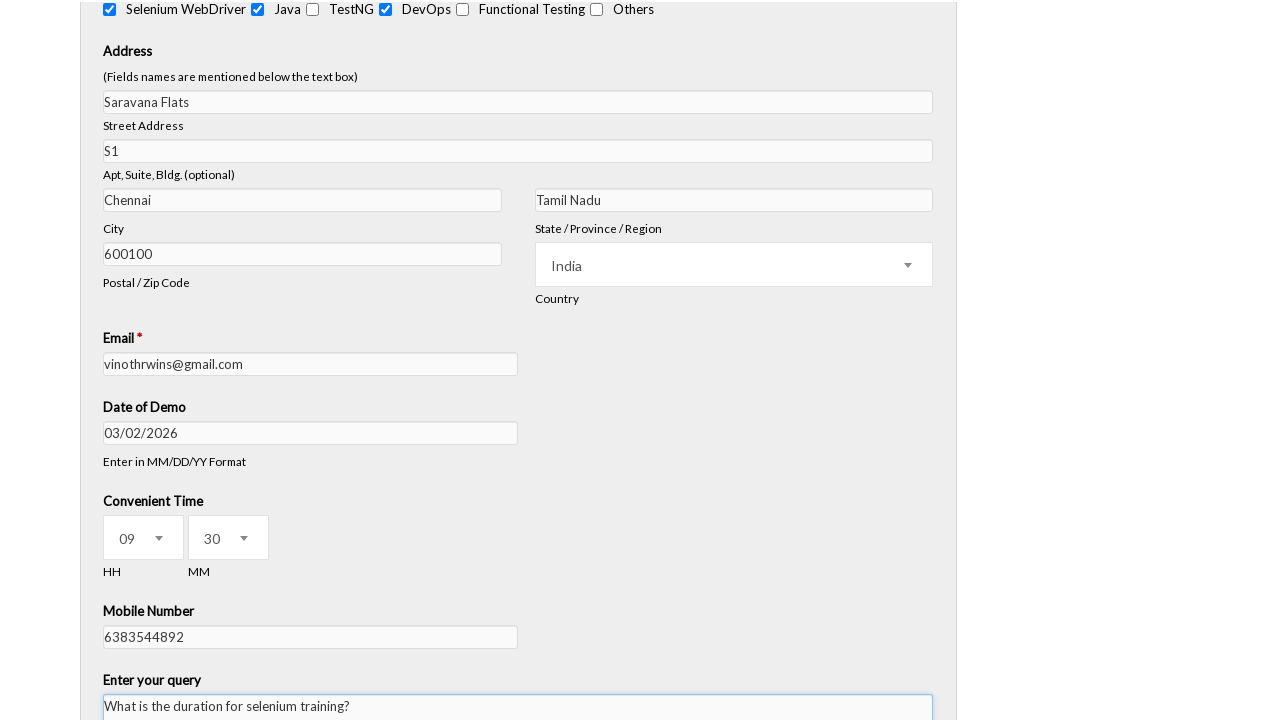

Clicked Submit button to submit the registration form at (133, 590) on input[name='vfb-submit']
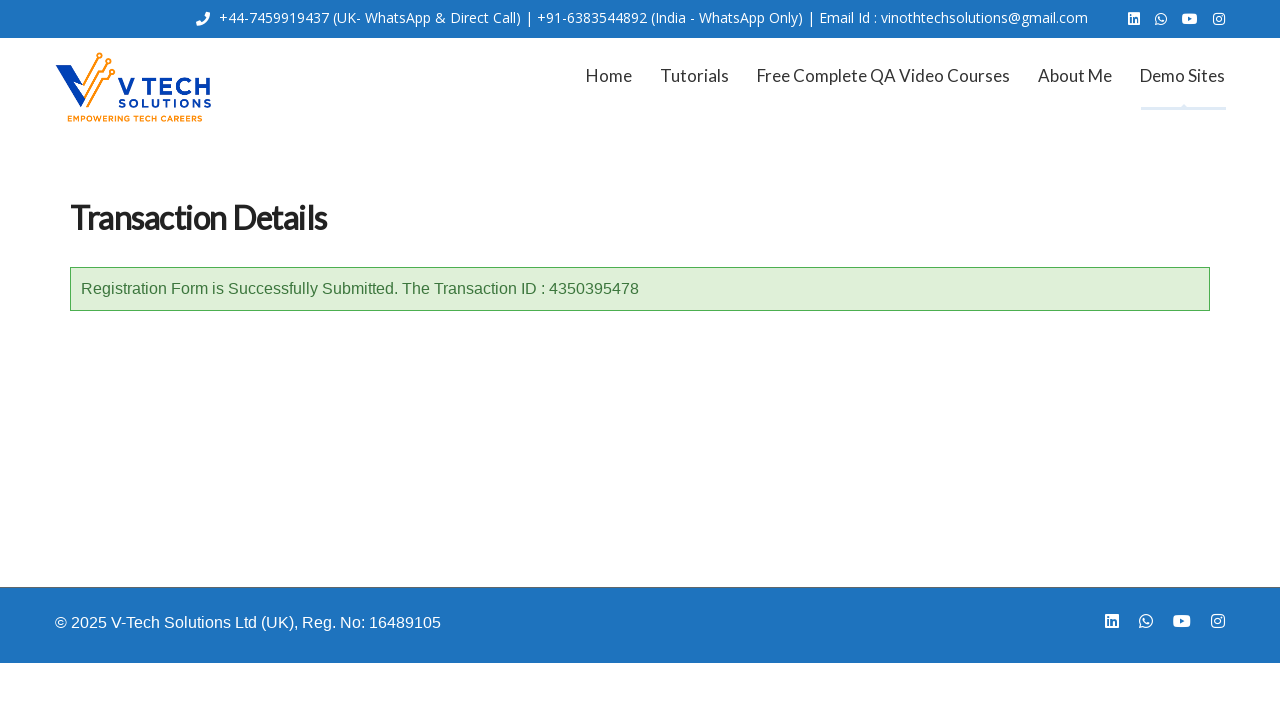

Success message container loaded, form submission validated
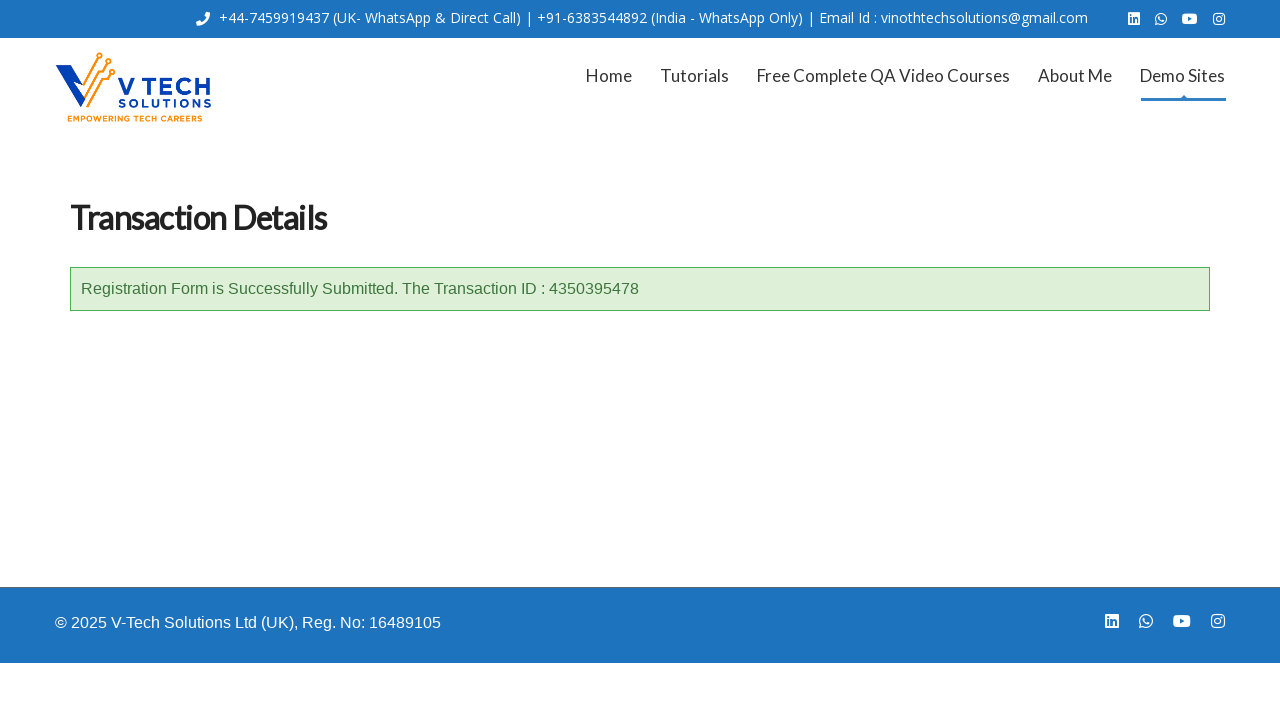

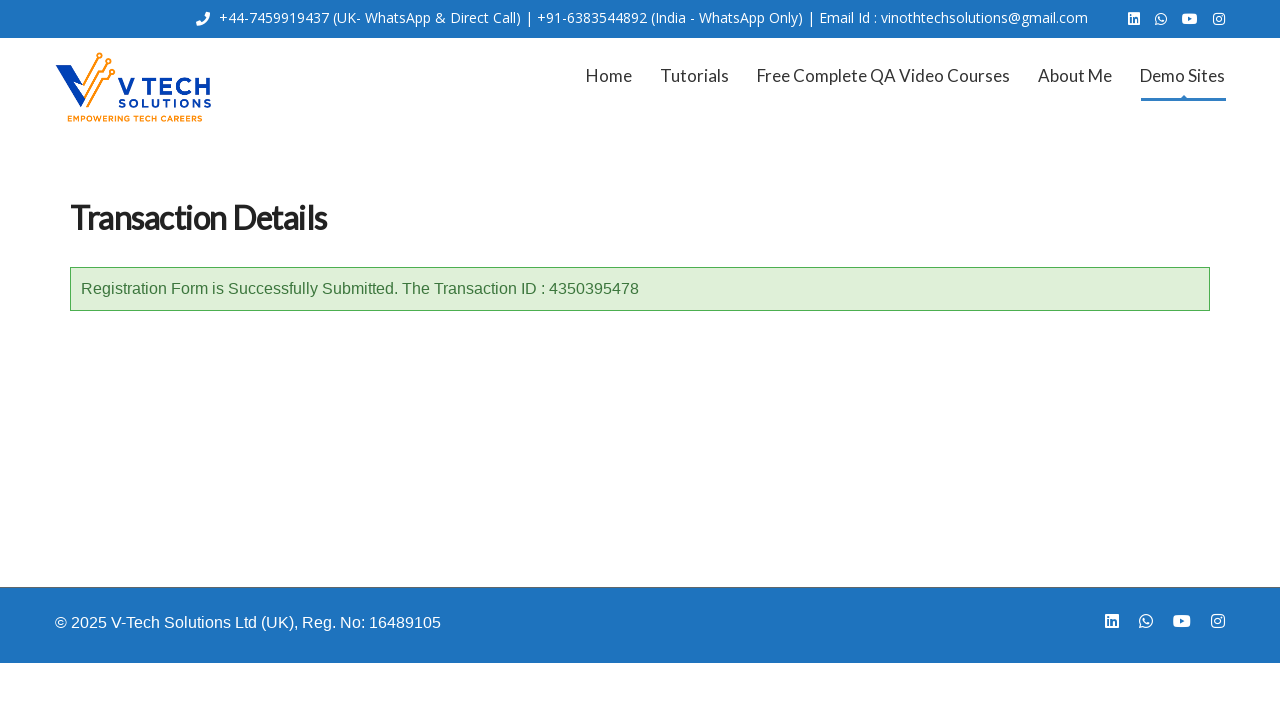